Tests the date picker page by locating the date input field and verifying it has a value. The script interacts with a demo date picker component.

Starting URL: https://demoqa.com/date-picker

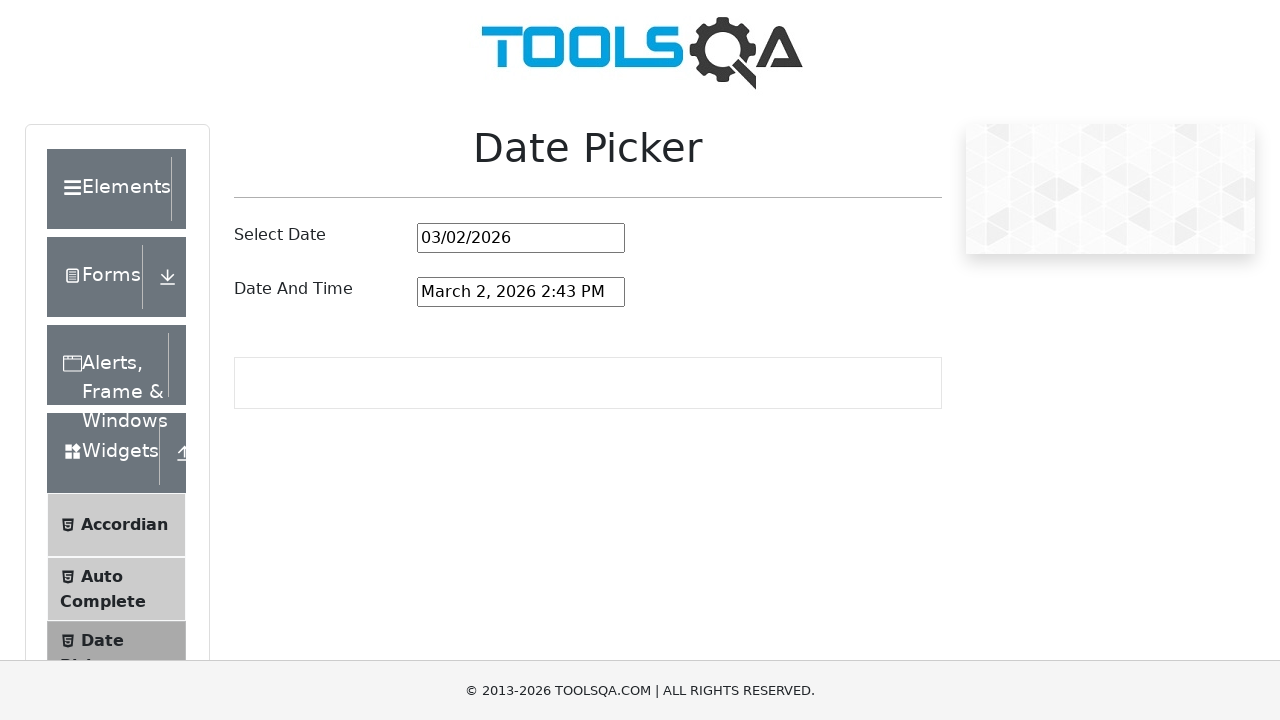

Waited for date picker input field to be visible
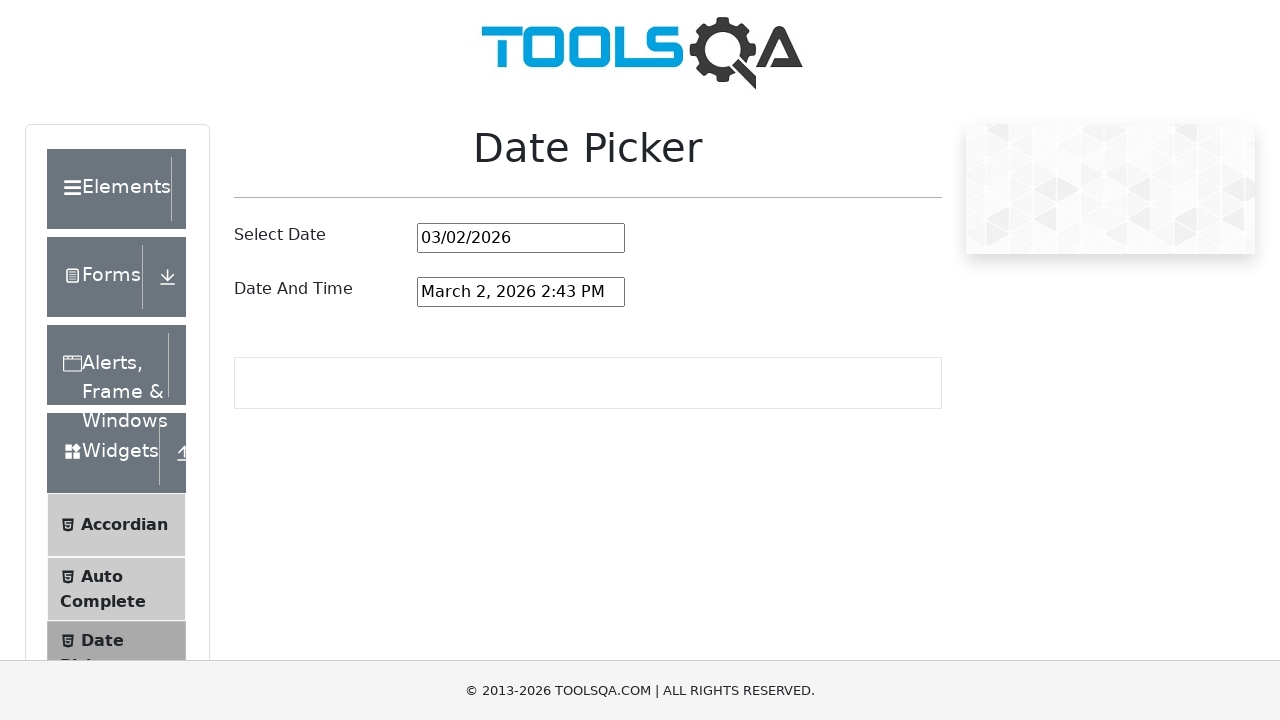

Located the date picker input element
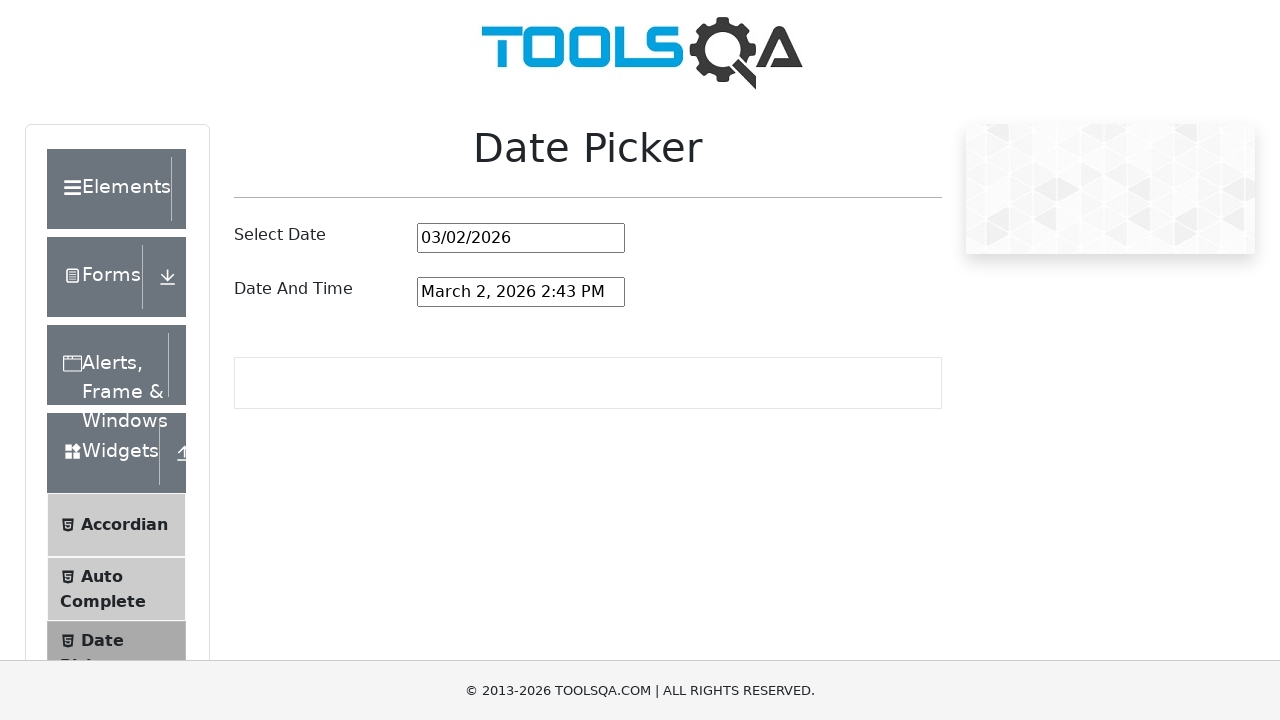

Clicked on the date input to open the date picker at (521, 238) on #datePickerMonthYearInput
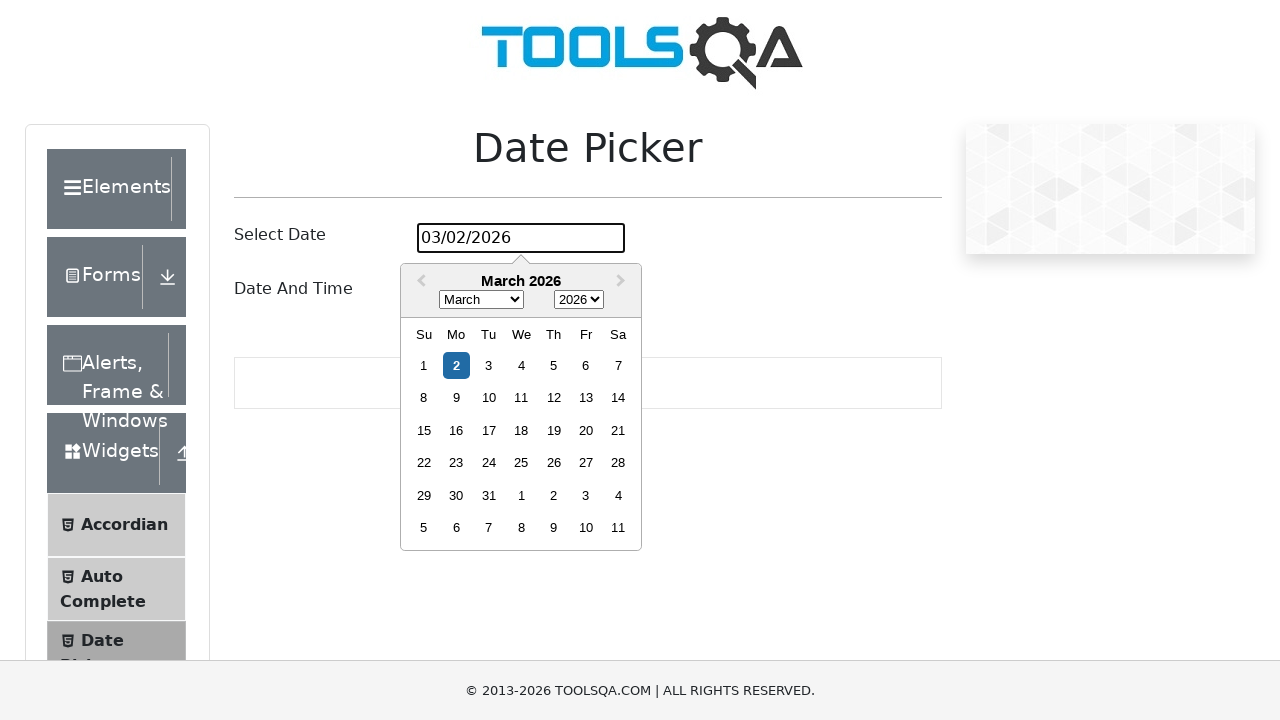

Waited for date picker dropdown to appear
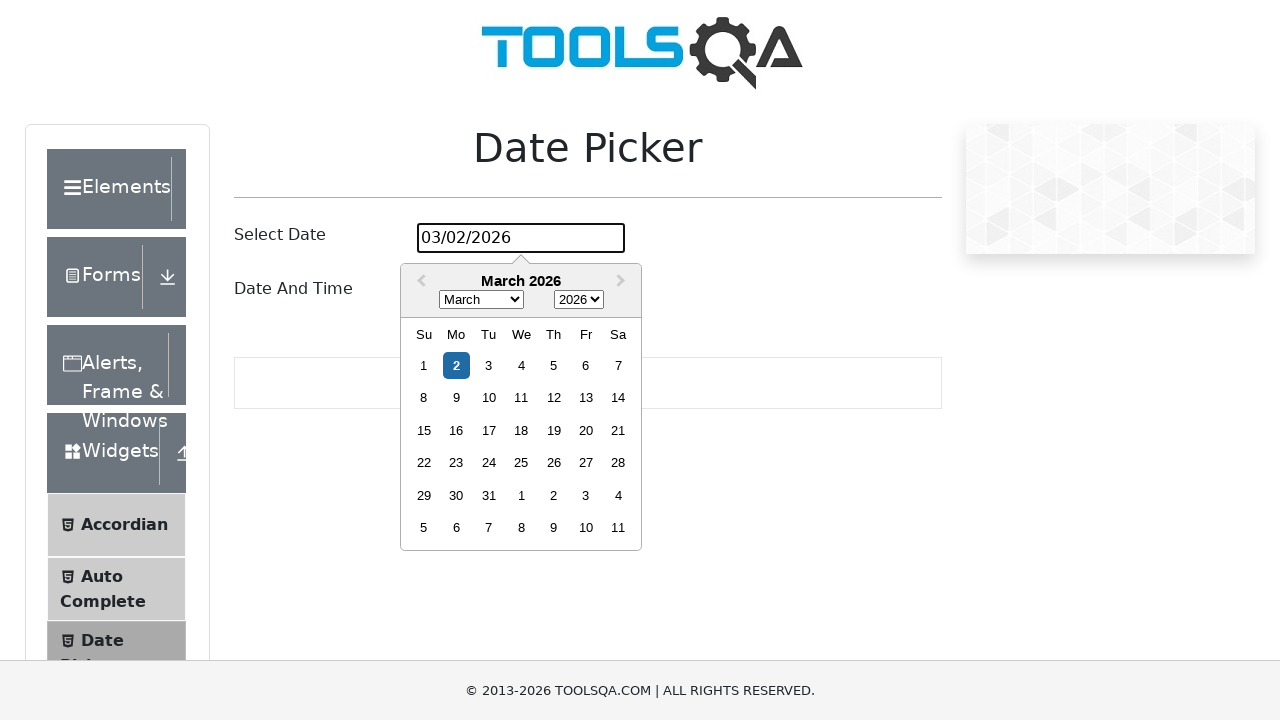

Selected day 15 from the date picker calendar at (424, 430) on .react-datepicker__day--015:not(.react-datepicker__day--outside-month)
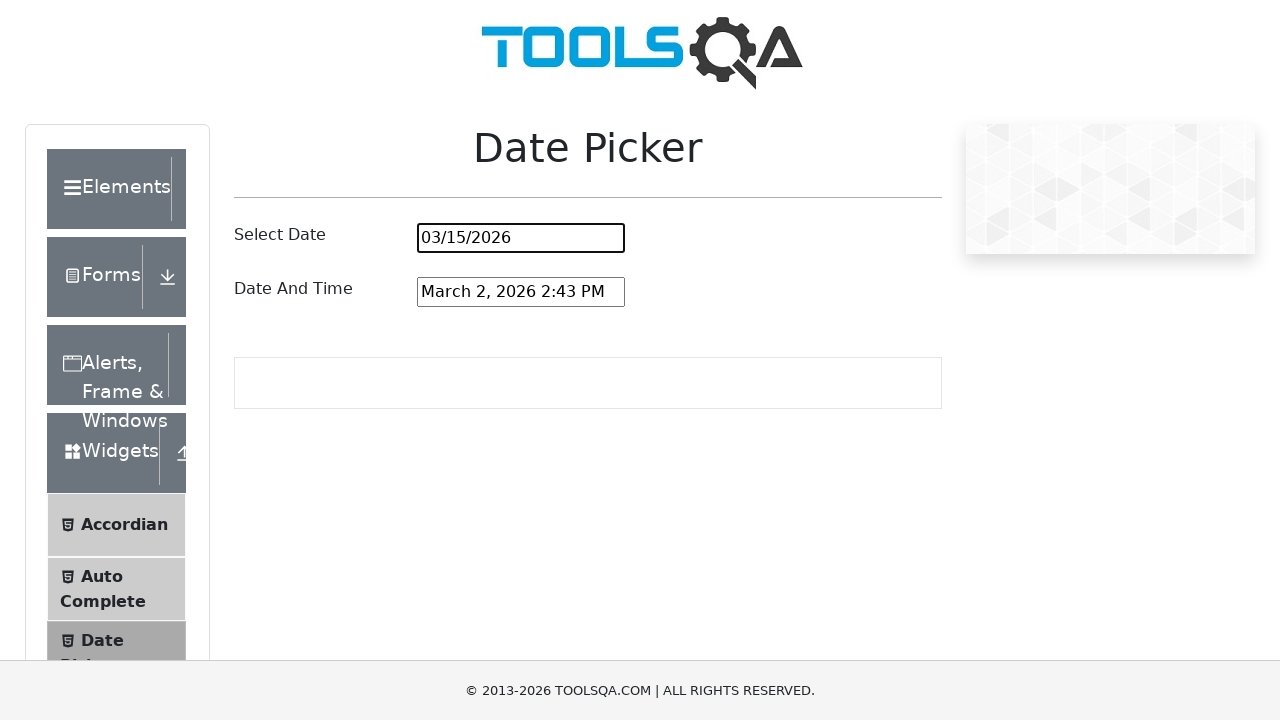

Verified date input field is still present after date selection
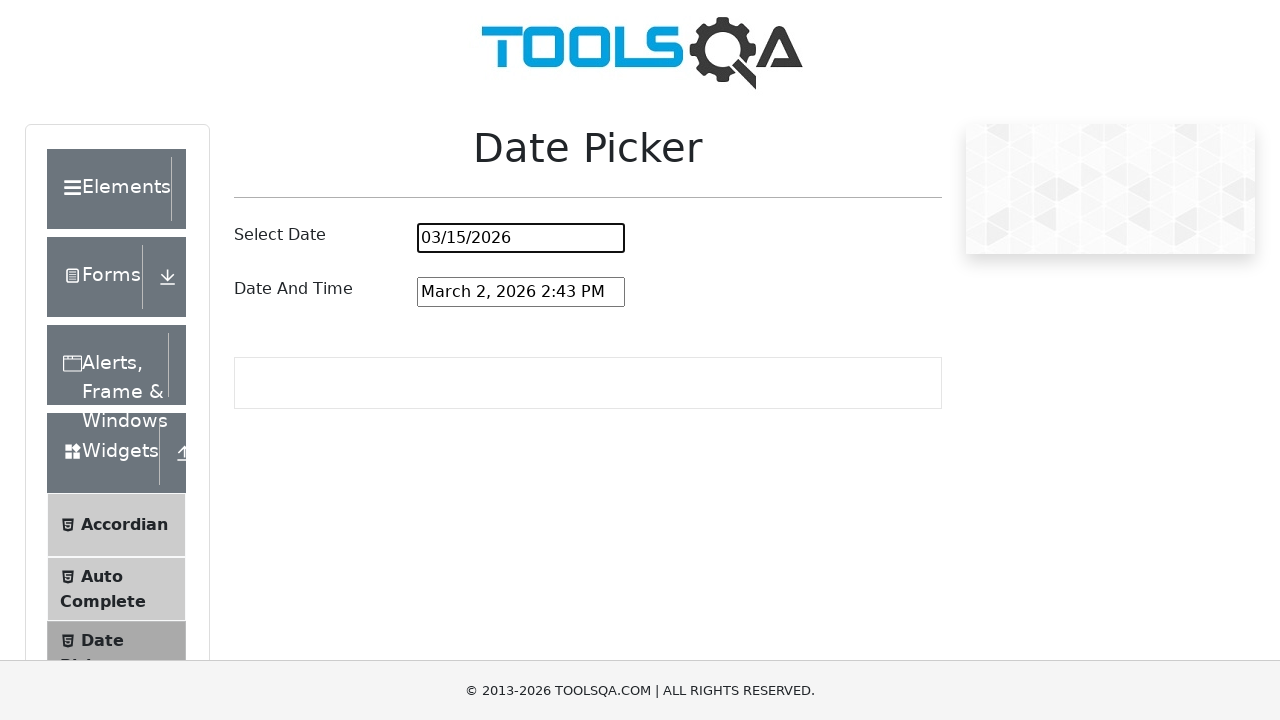

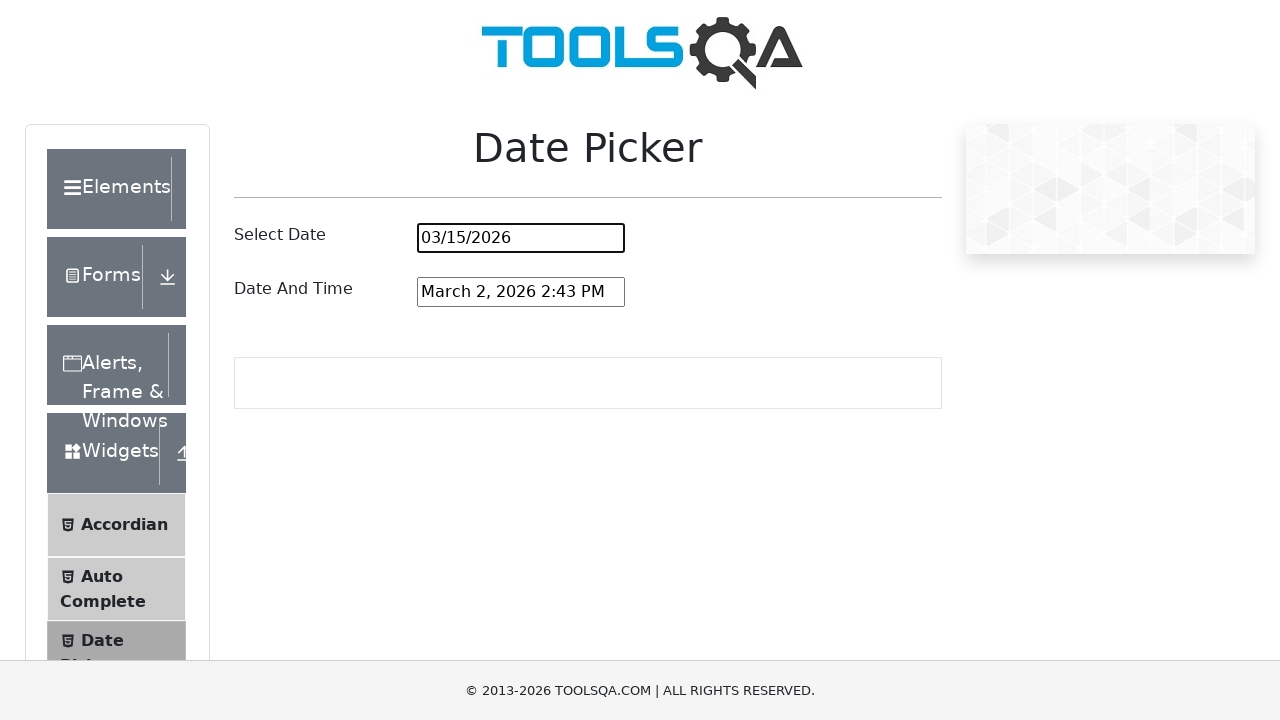